Finds a table row with specific first and last name values and clicks the edit button in that row

Starting URL: https://obstaclecourse.tricentis.com/Obstacles/92248

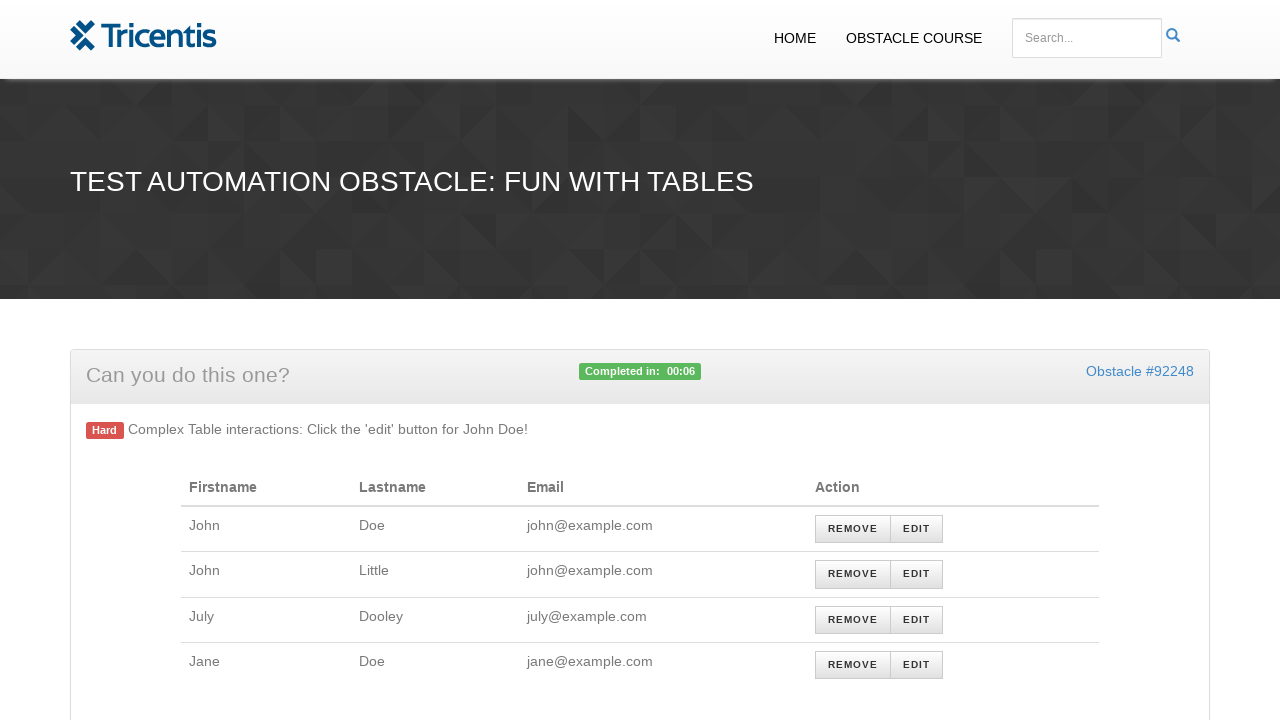

Found table row with first name 'John' and last name 'Doe', clicked edit button at (917, 529) on xpath=//table[@id='persons']//tr[td[1][text()='John'] and td[2][text()='Doe']]//
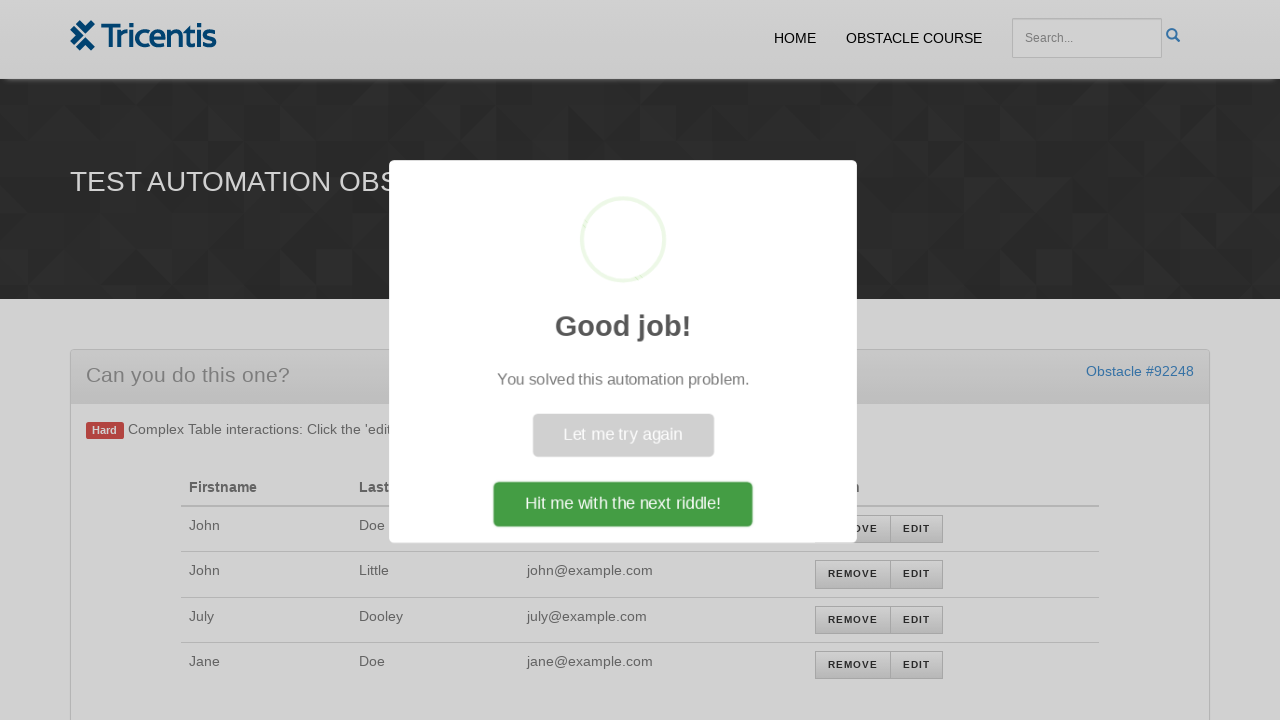

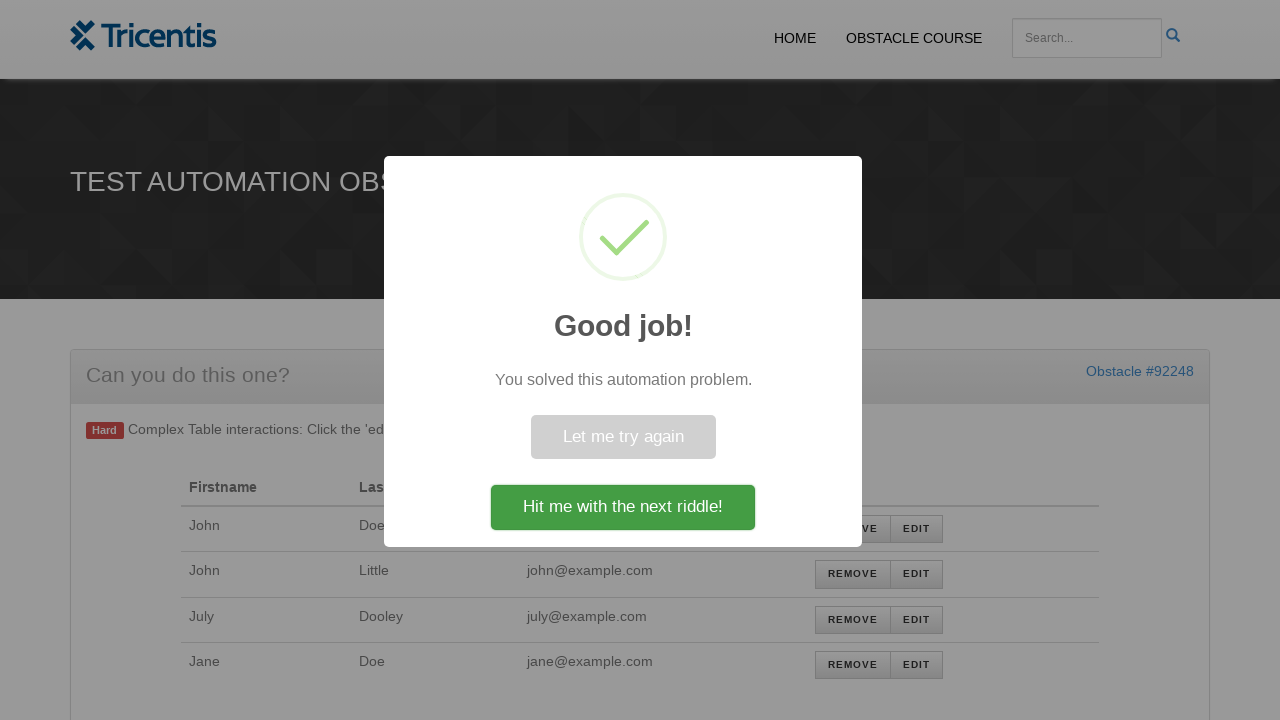